Tests scroll down functionality on the Selenium website by scrolling the page down 500 pixels using JavaScript execution

Starting URL: https://www.selenium.dev/

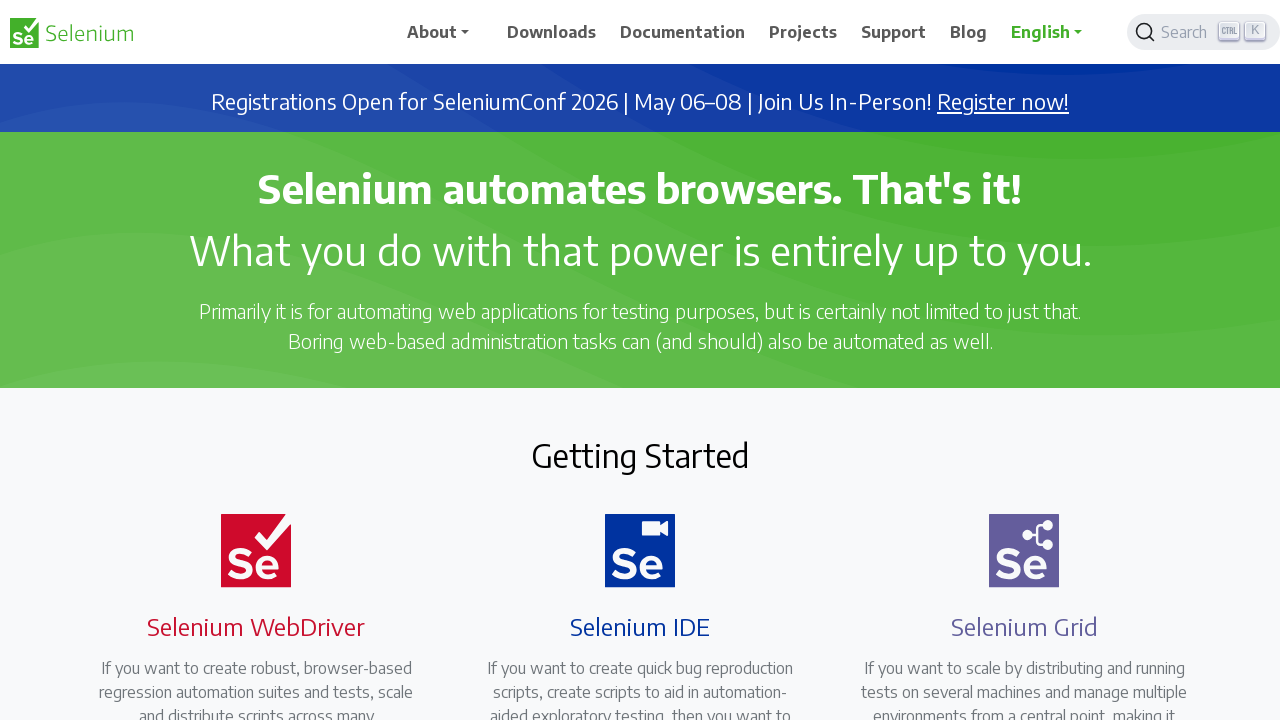

Scrolled down 500 pixels on the Selenium website
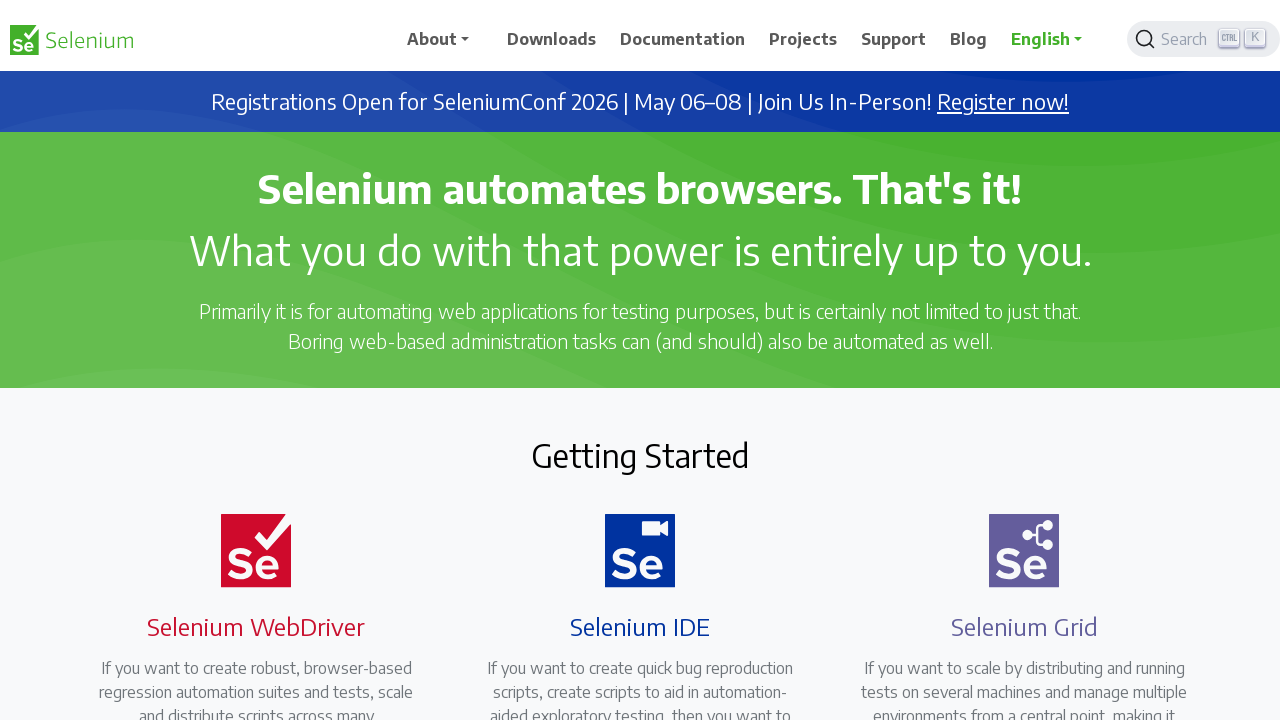

Waited 1 second to observe the scroll effect
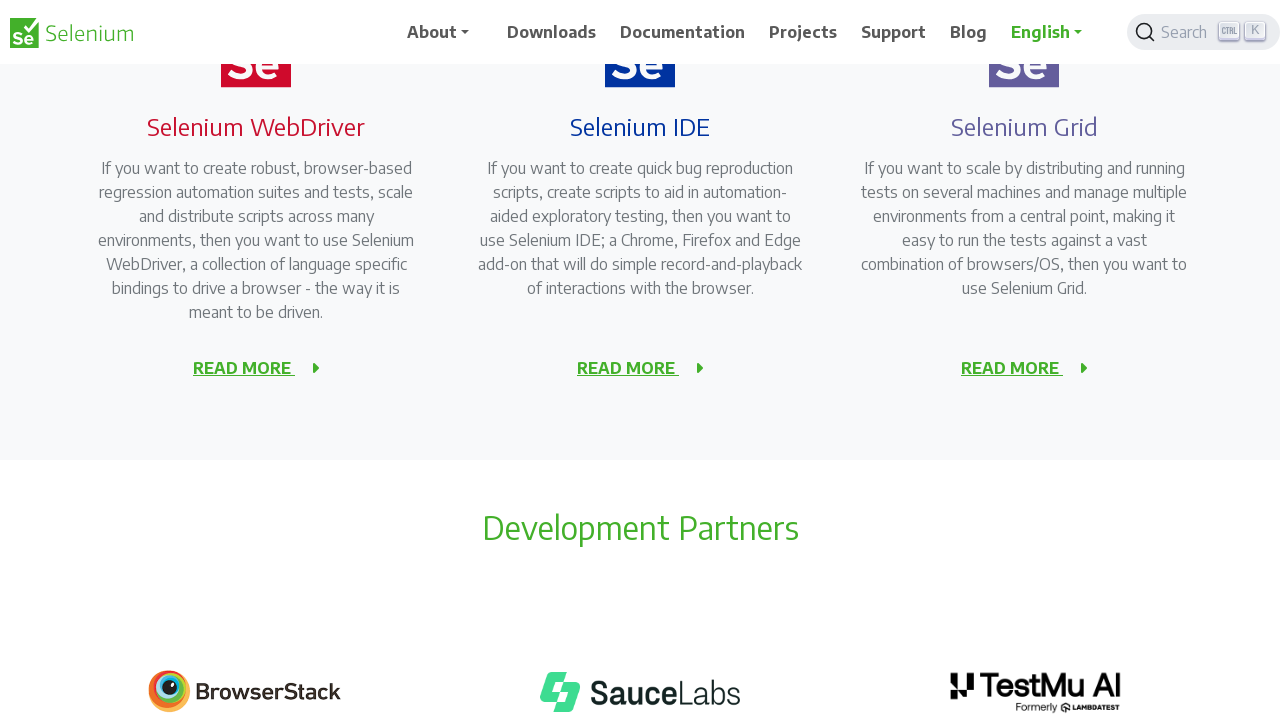

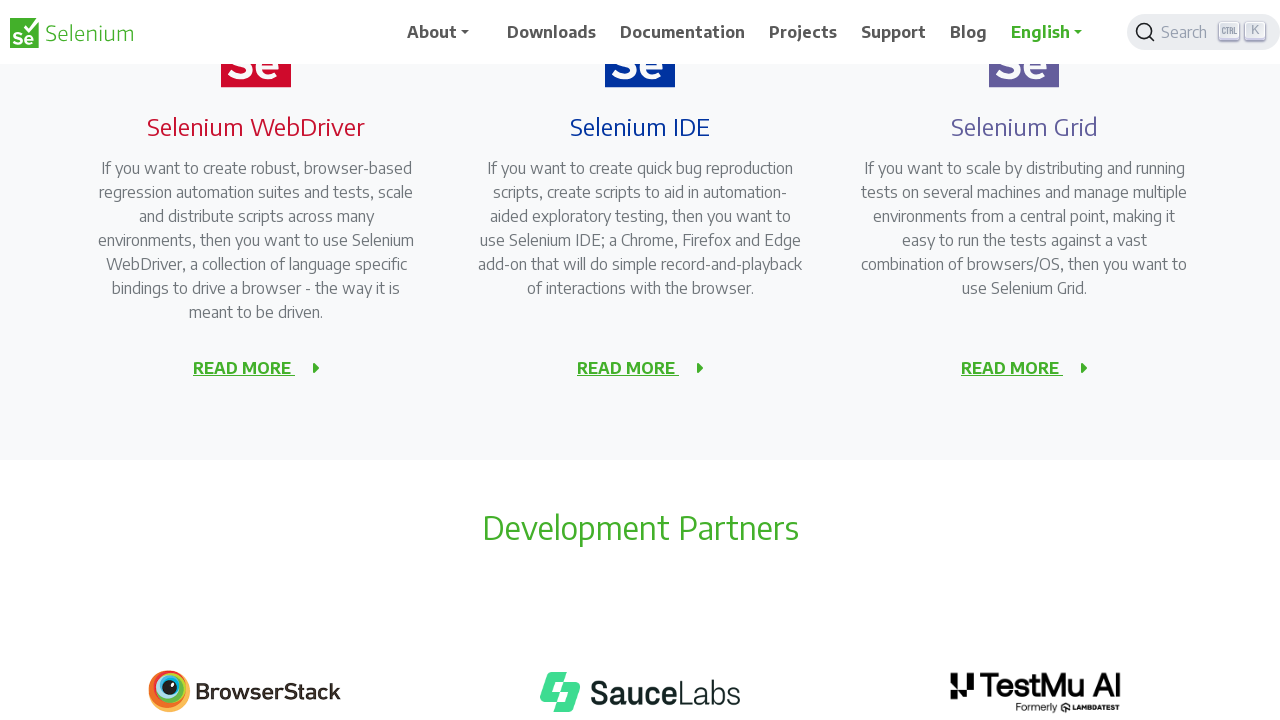